Tests a form submission by filling in the first name field, clicking submit, and verifying the thank you message is displayed

Starting URL: https://formy-project.herokuapp.com/form

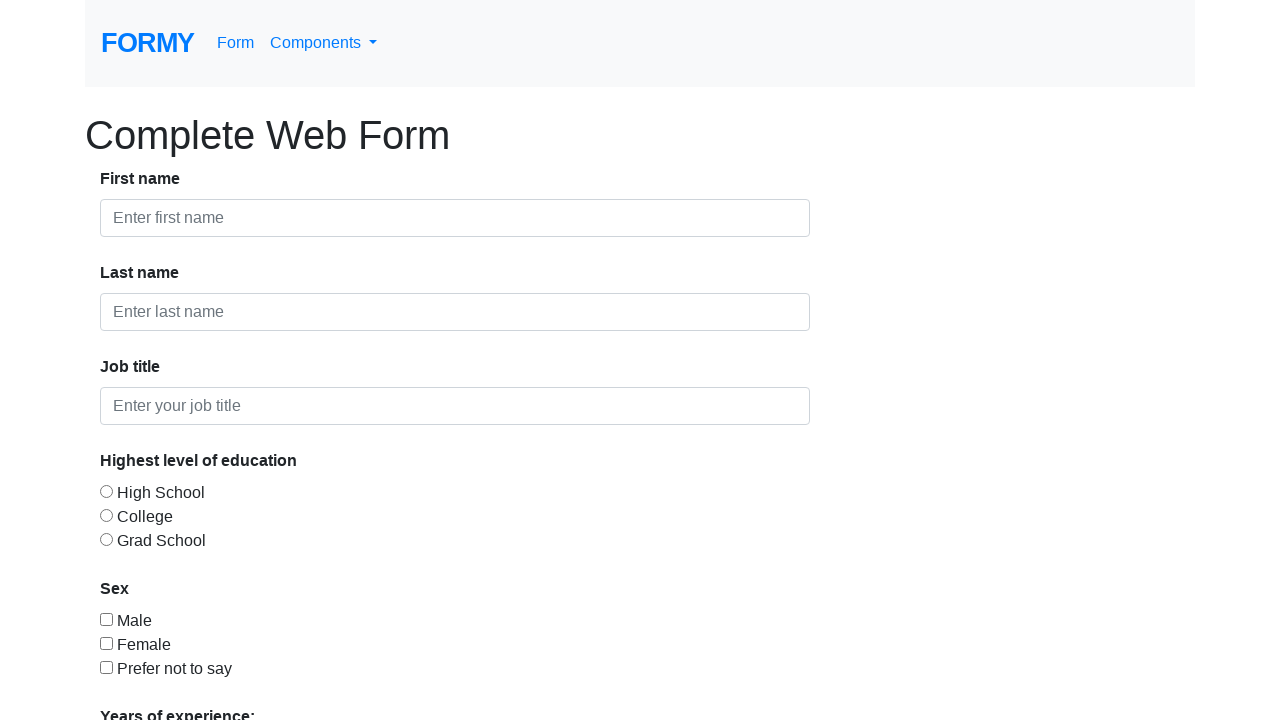

Filled first name field with 'Andy' on #first-name
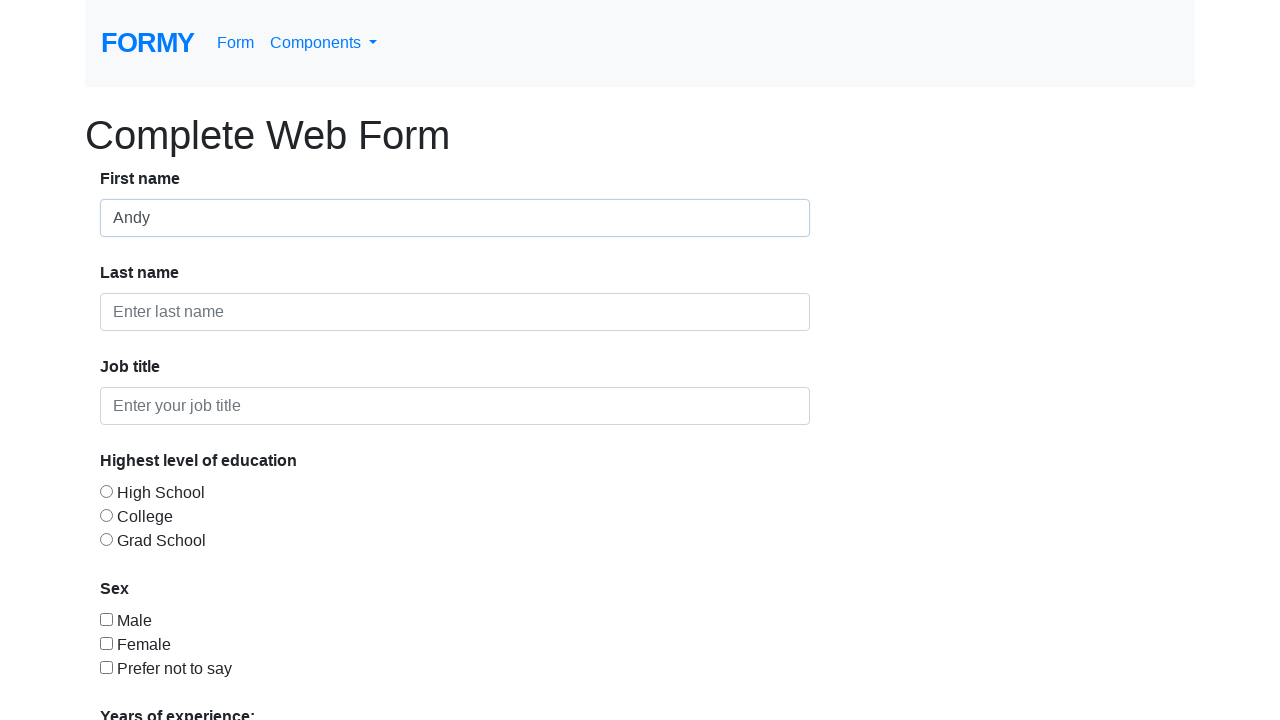

Clicked Submit link at (148, 680) on a:text('Submit')
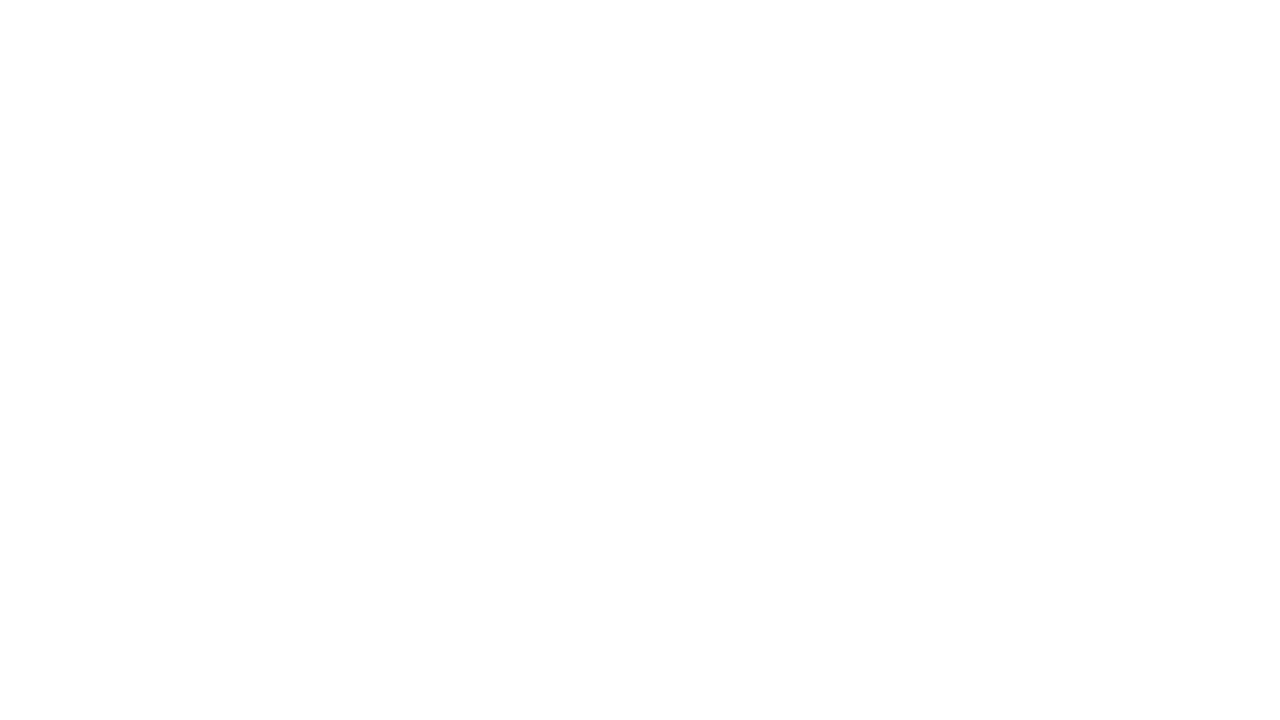

Thank you message heading loaded
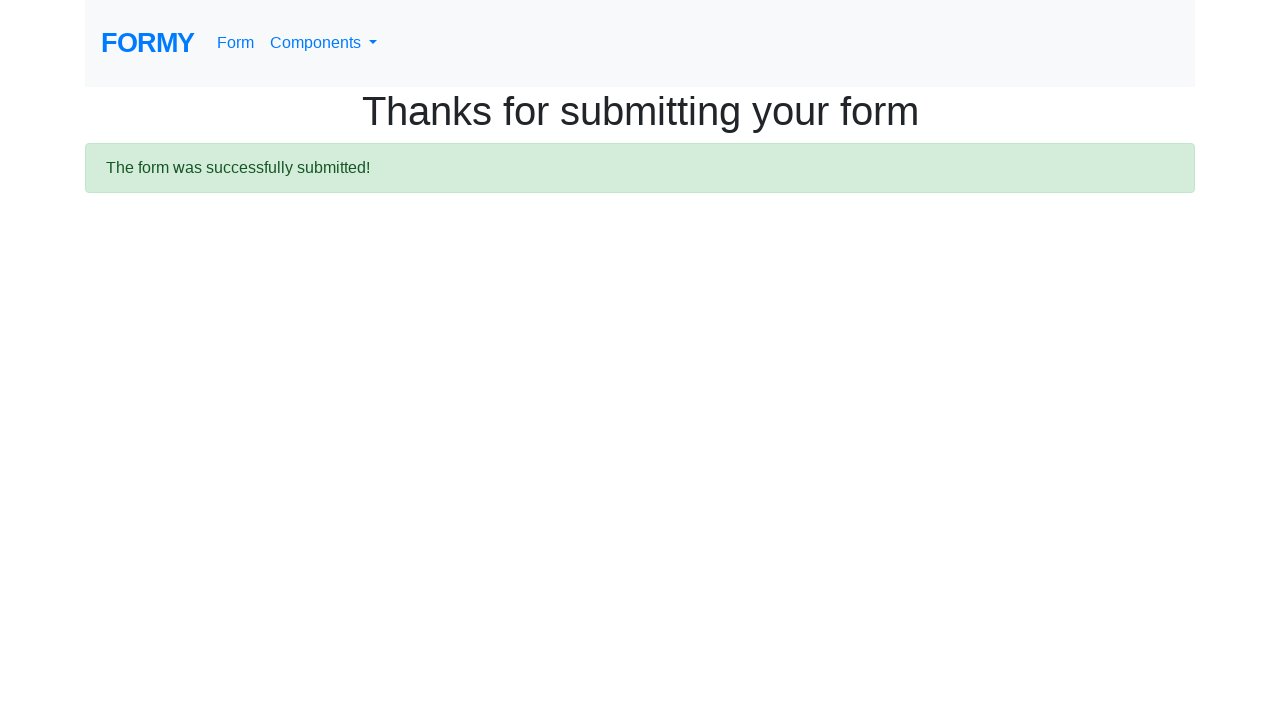

Retrieved thank you message text content
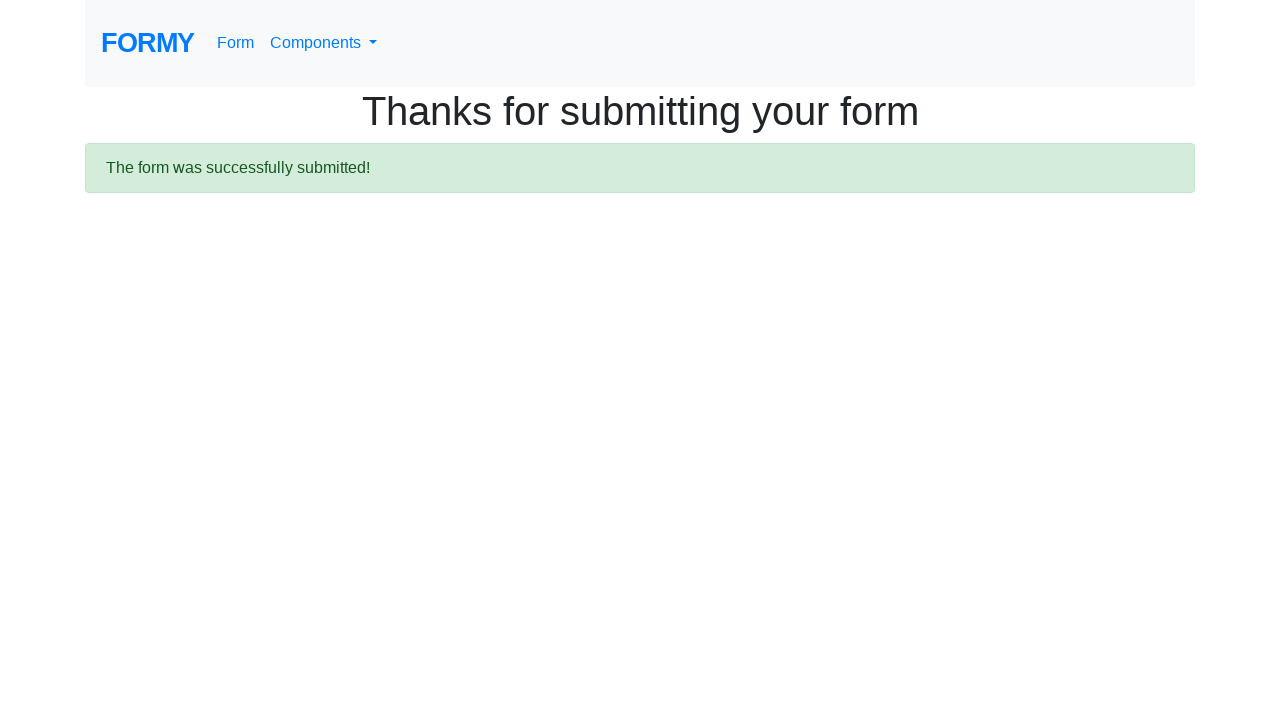

Verified thank you message matches expected text: 'Thanks for submitting your form'
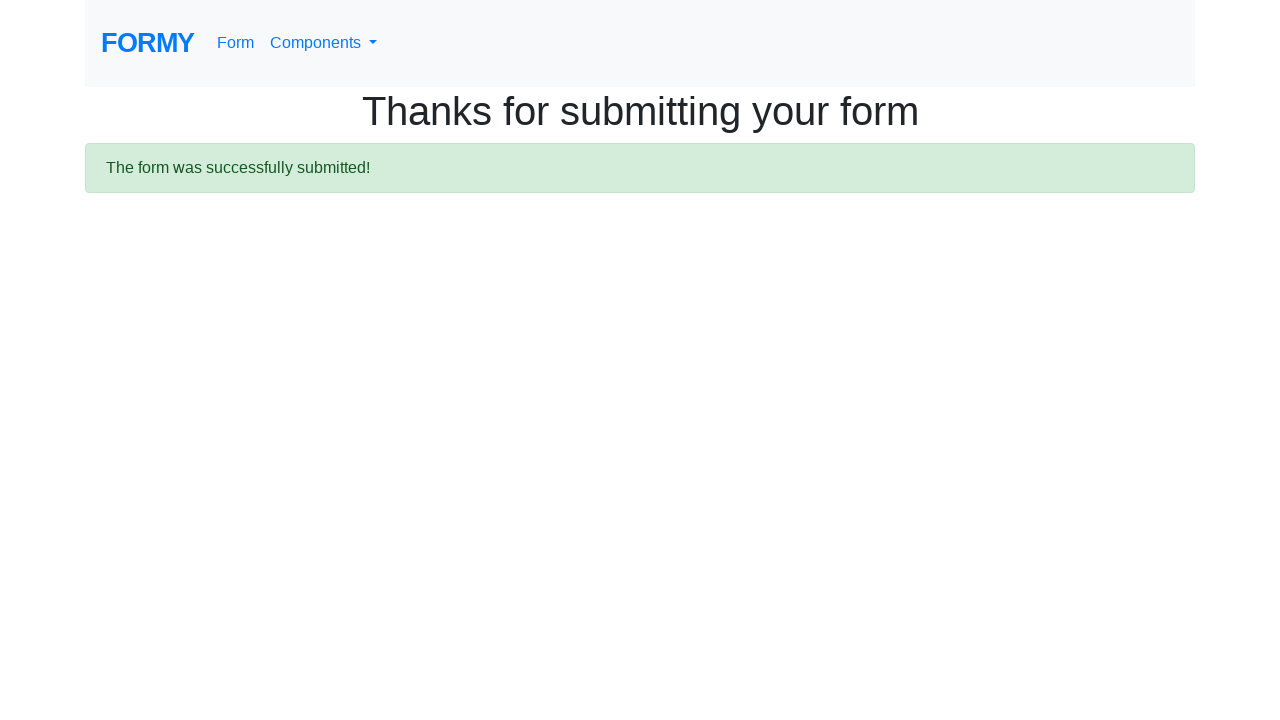

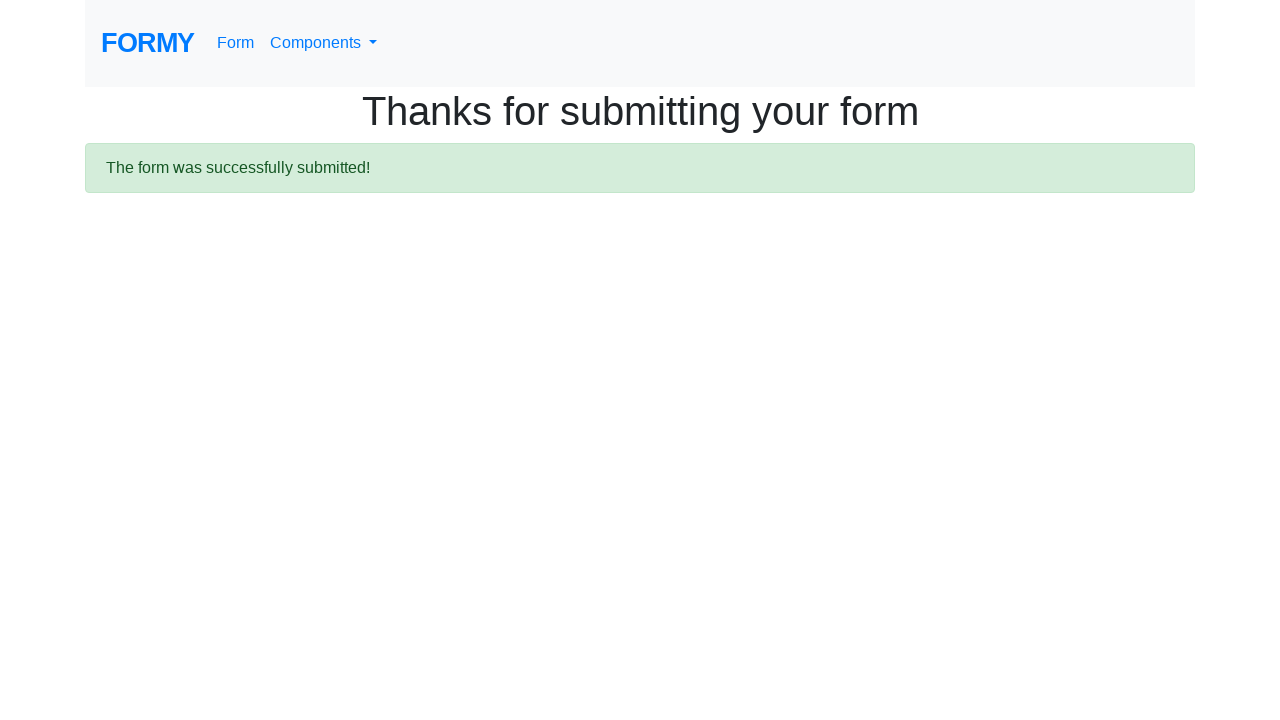